Tests multiple browser window handling by clicking a link that opens a new window, switching between windows, verifying the new window opened correctly, and then closing the second window.

Starting URL: https://the-internet.herokuapp.com/windows

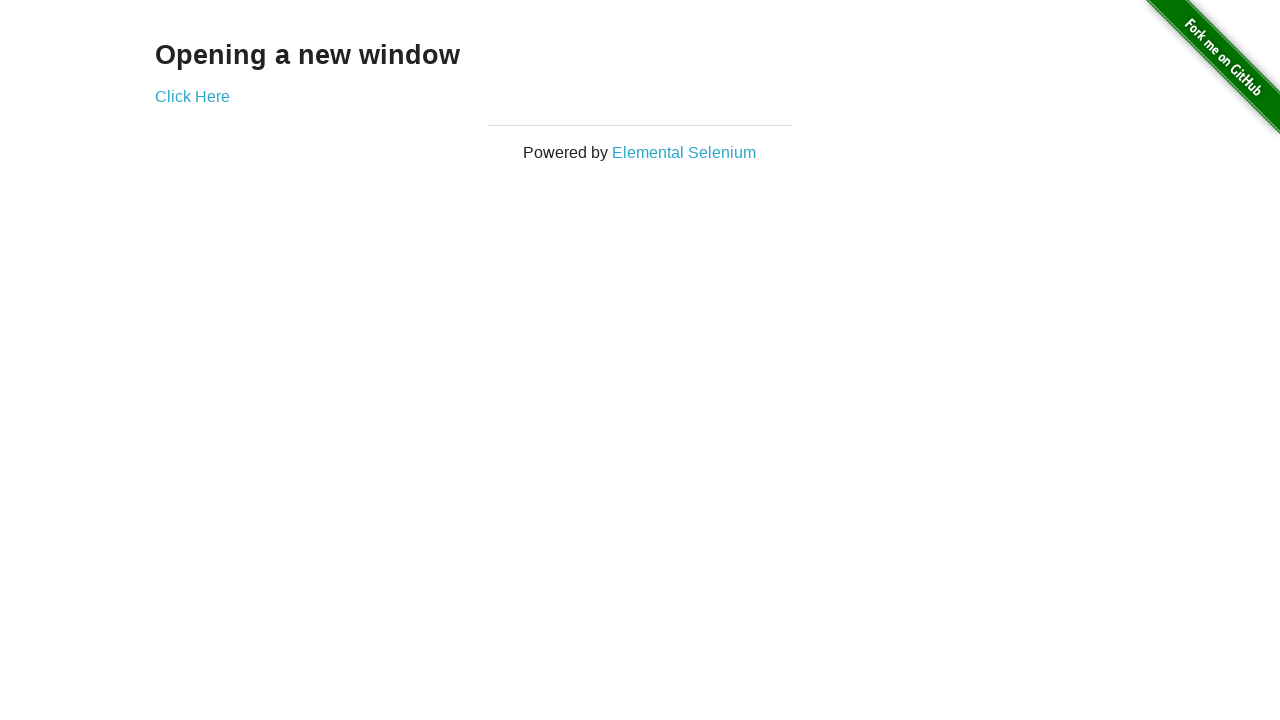

Clicked 'Click Here' link to open new window at (192, 96) on text=Click Here
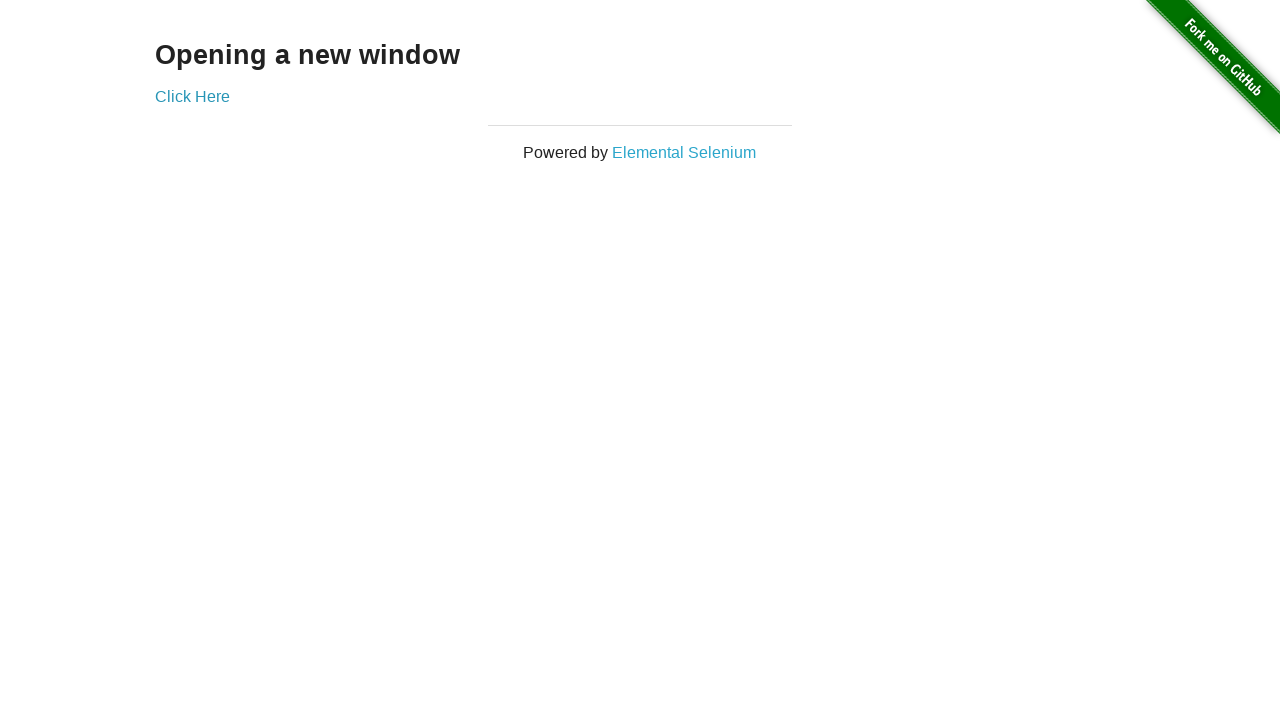

Captured new window/page object
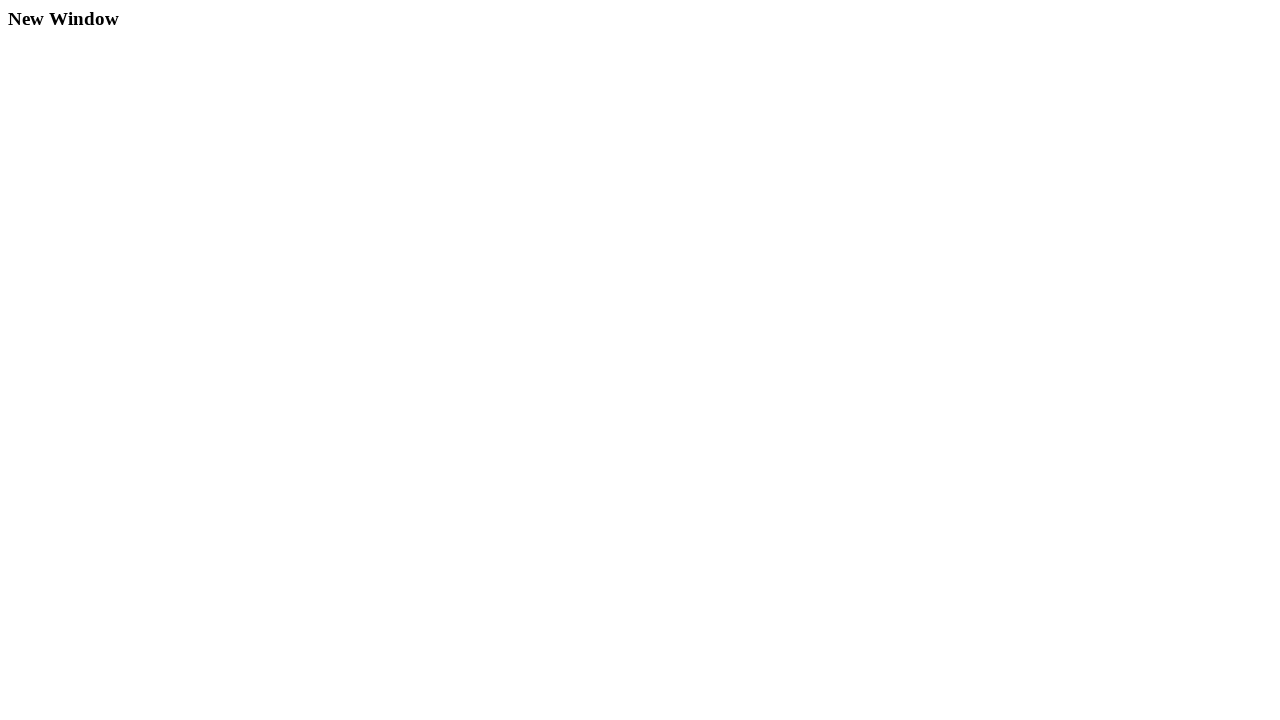

New window loaded successfully
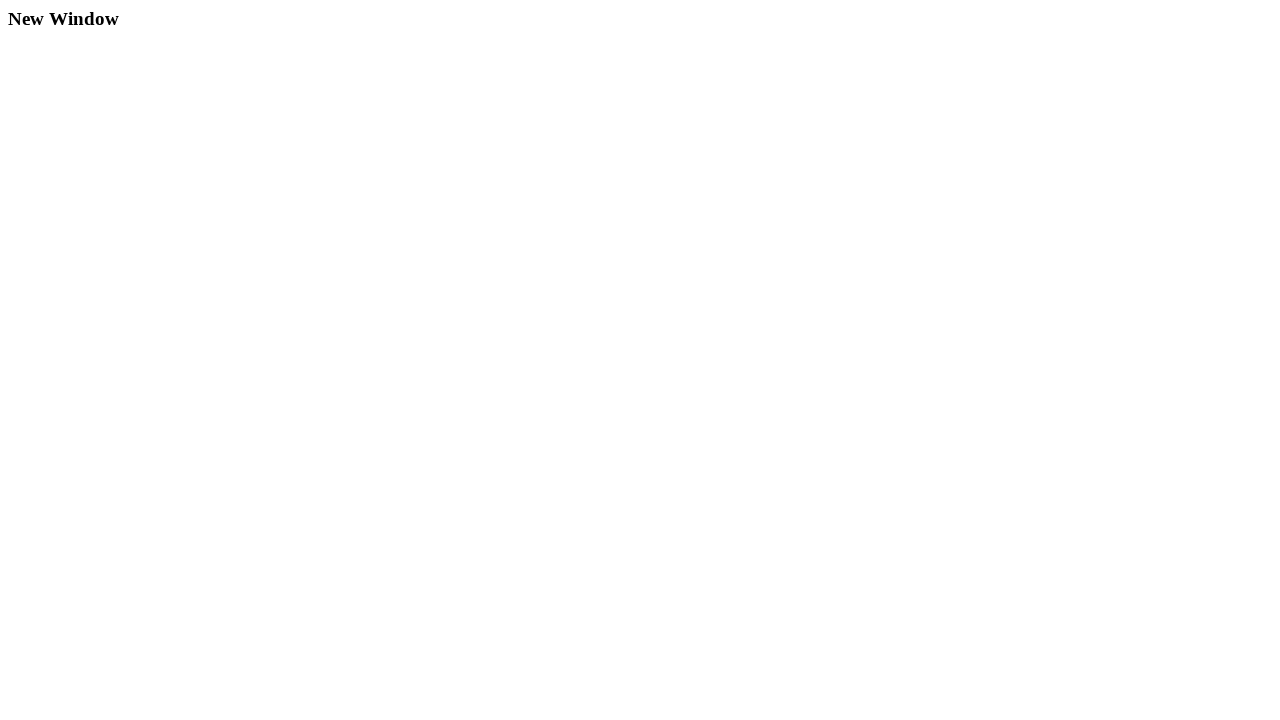

Verified new window - URL: https://the-internet.herokuapp.com/windows/new, Title: New Window
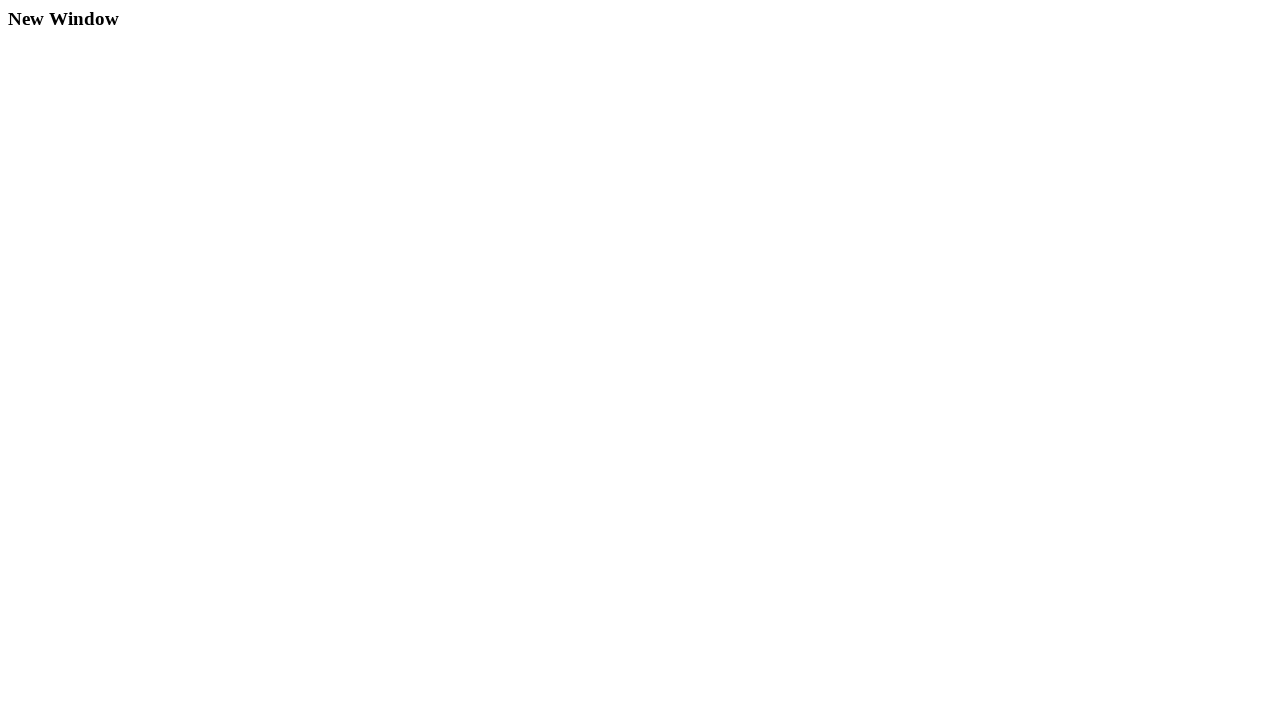

Verified original window - URL: https://the-internet.herokuapp.com/windows, Title: The Internet
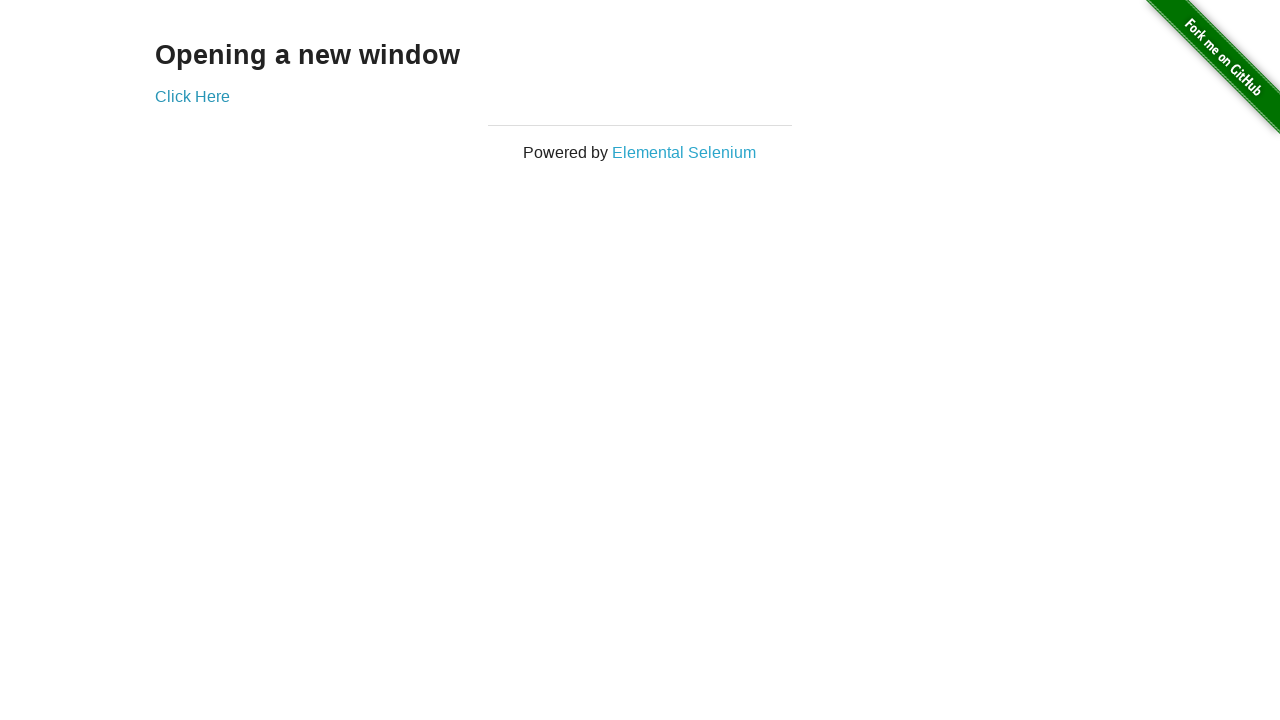

Closed the second window
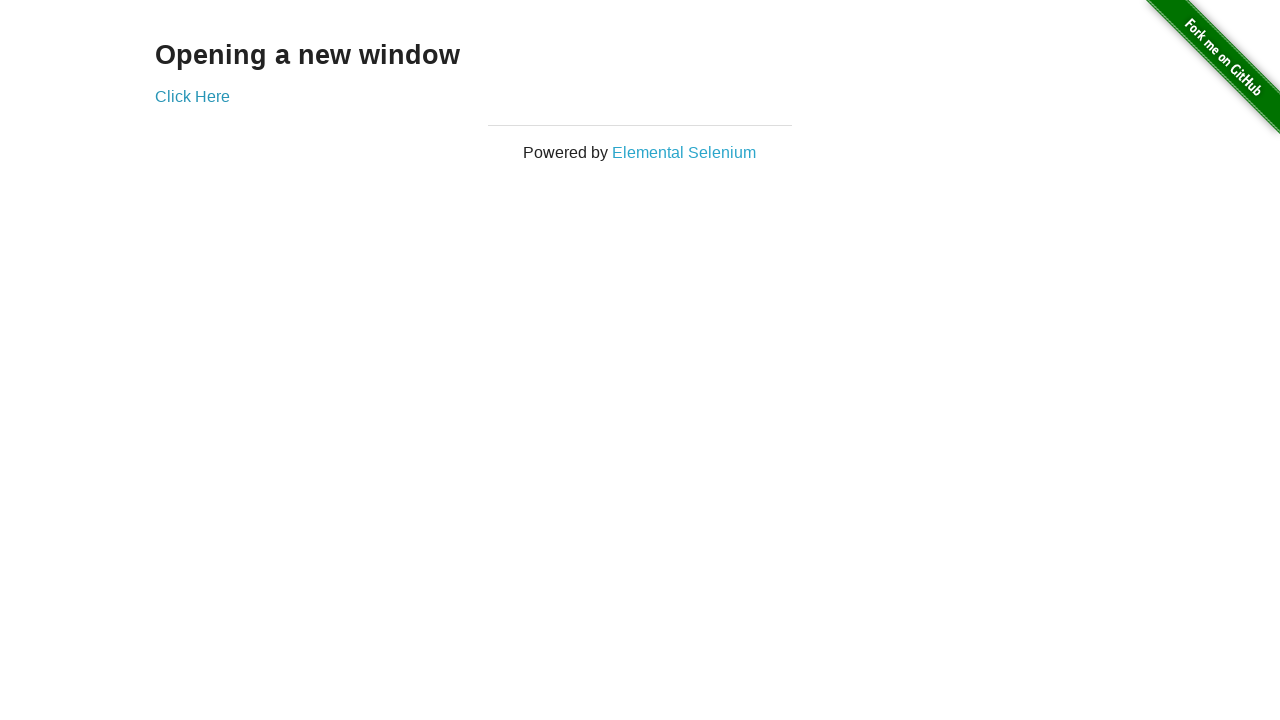

Verified only 1 window remains open
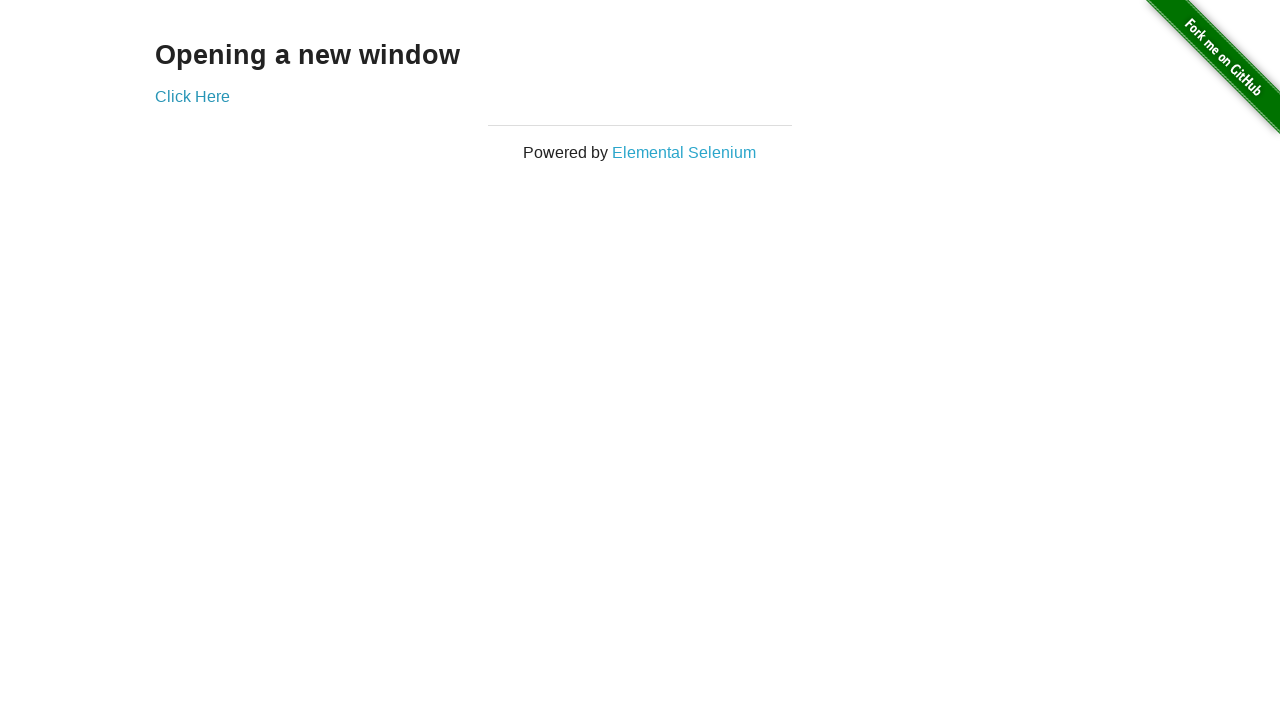

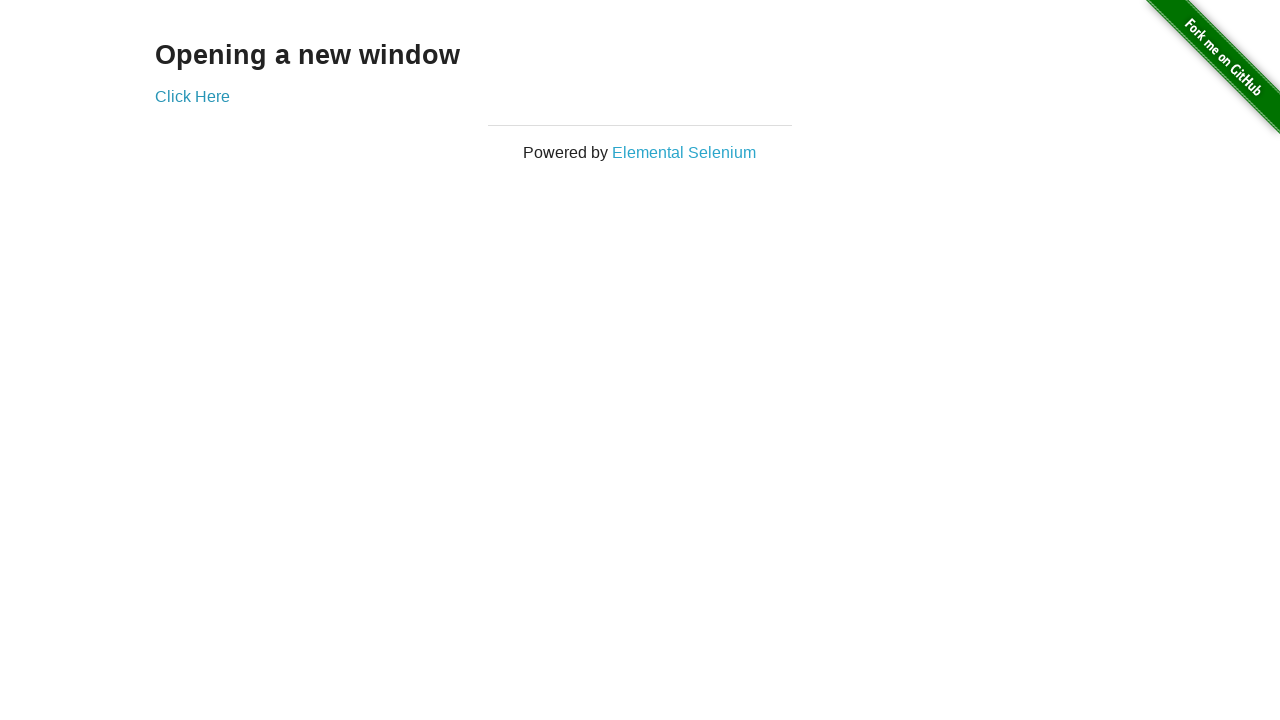